Navigates to the team page and verifies the three author names

Starting URL: http://www.99-bottles-of-beer.net/

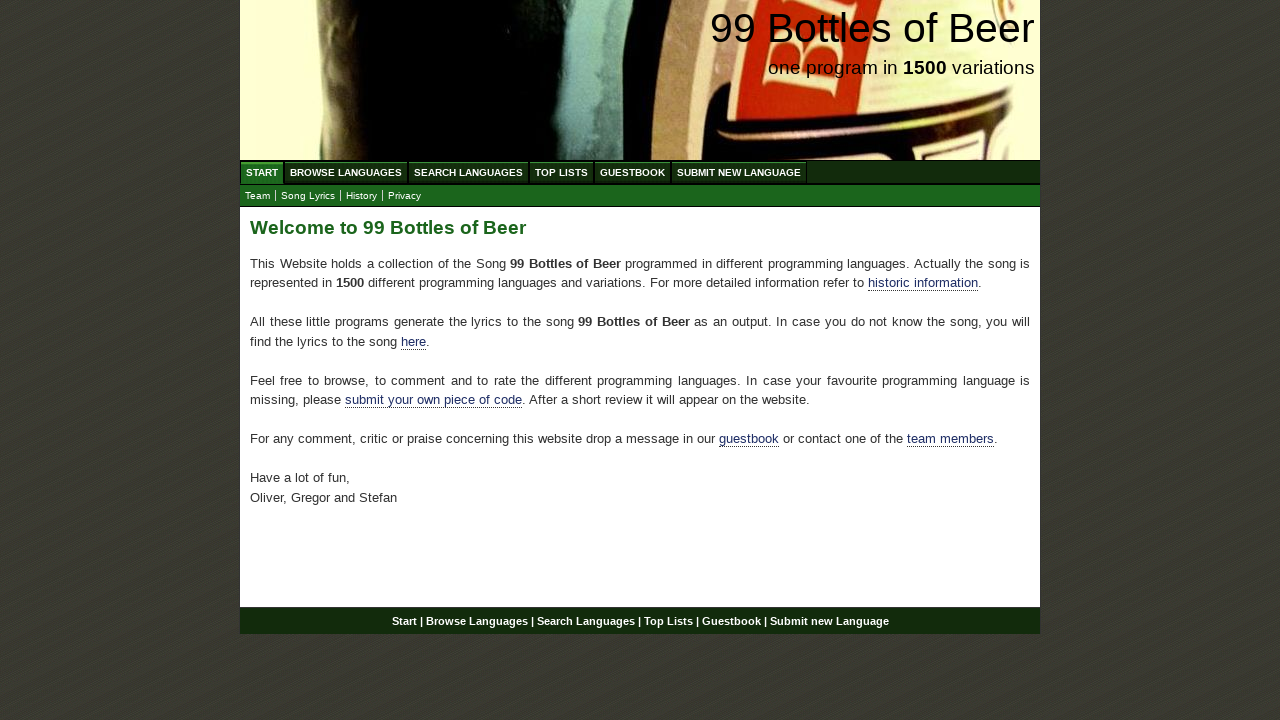

Clicked on Team link to navigate to team page at (258, 196) on xpath=//a[@href='team.html']
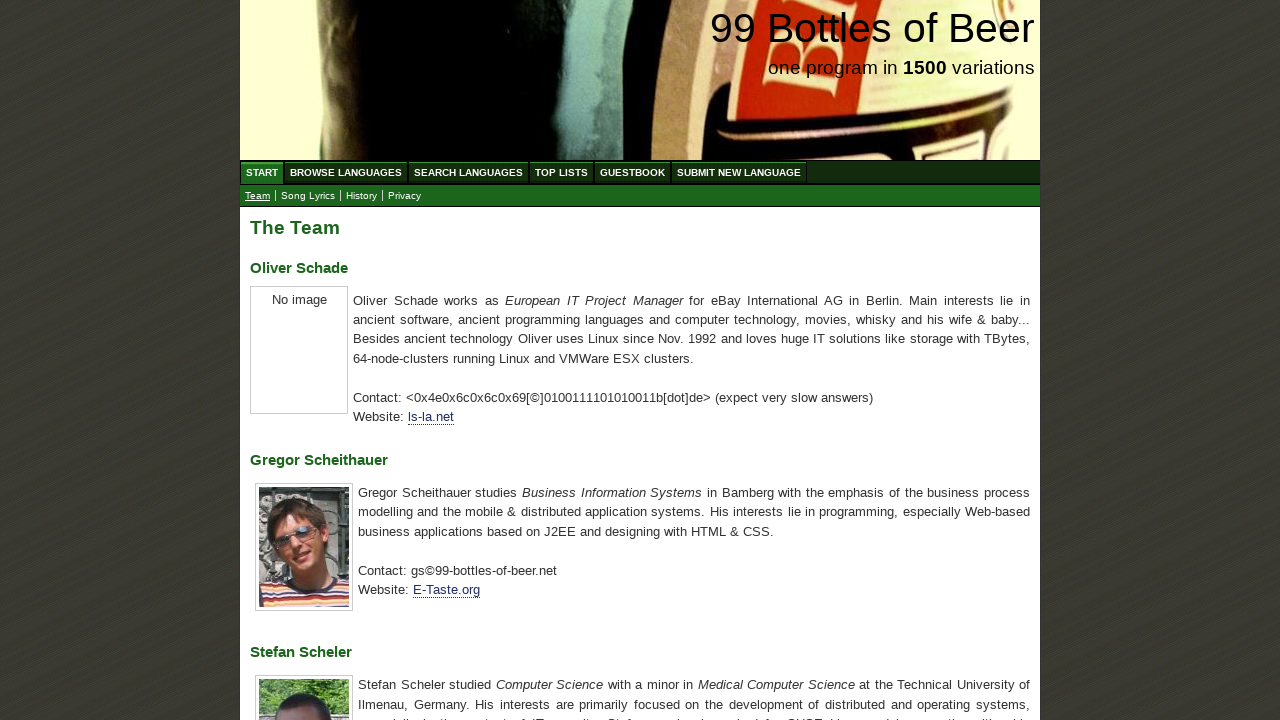

Author names loaded on team page
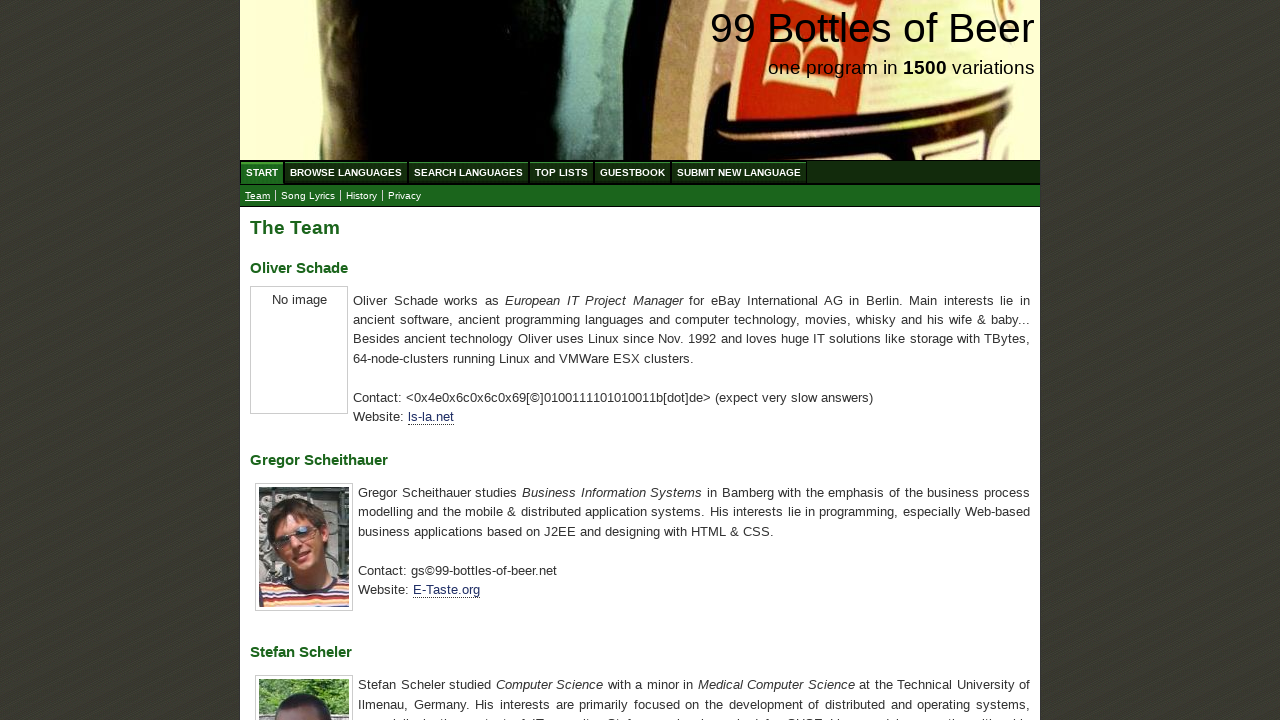

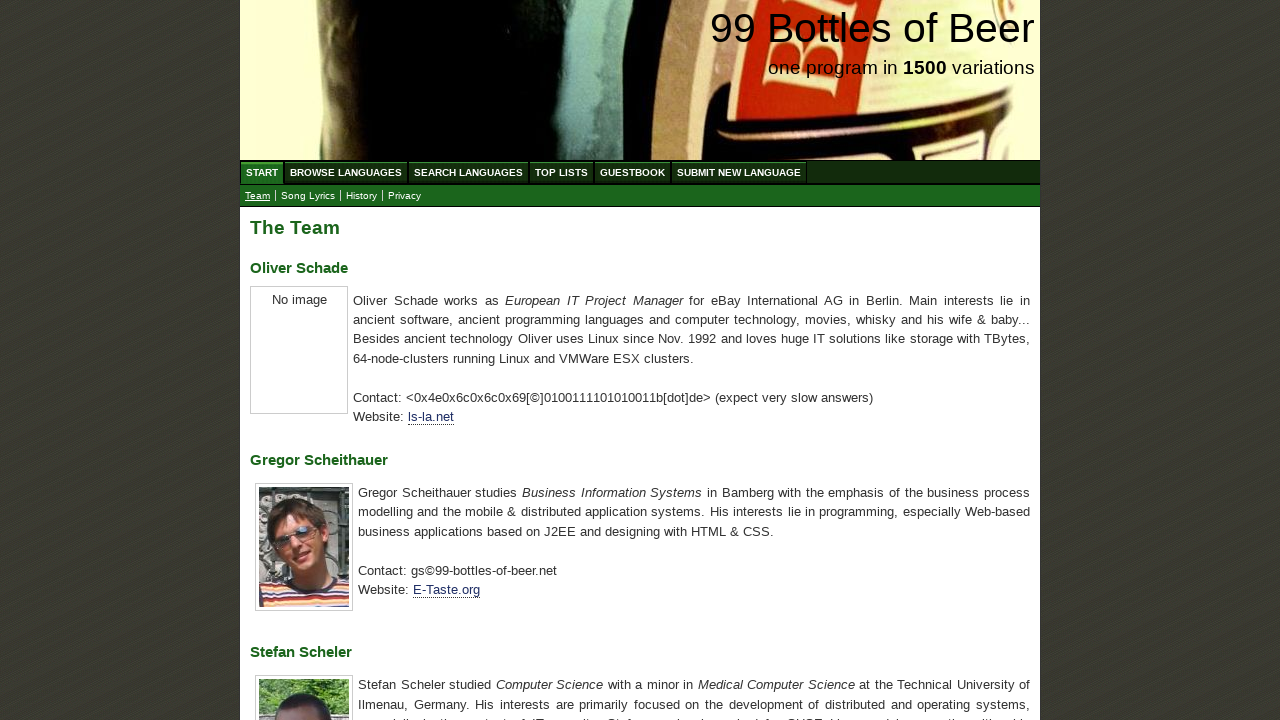